Tests page scrolling functionality by scrolling the window and a specific table element, then verifies the sum of values in a table column matches the displayed total

Starting URL: https://www.rahulshettyacademy.com/AutomationPractice/

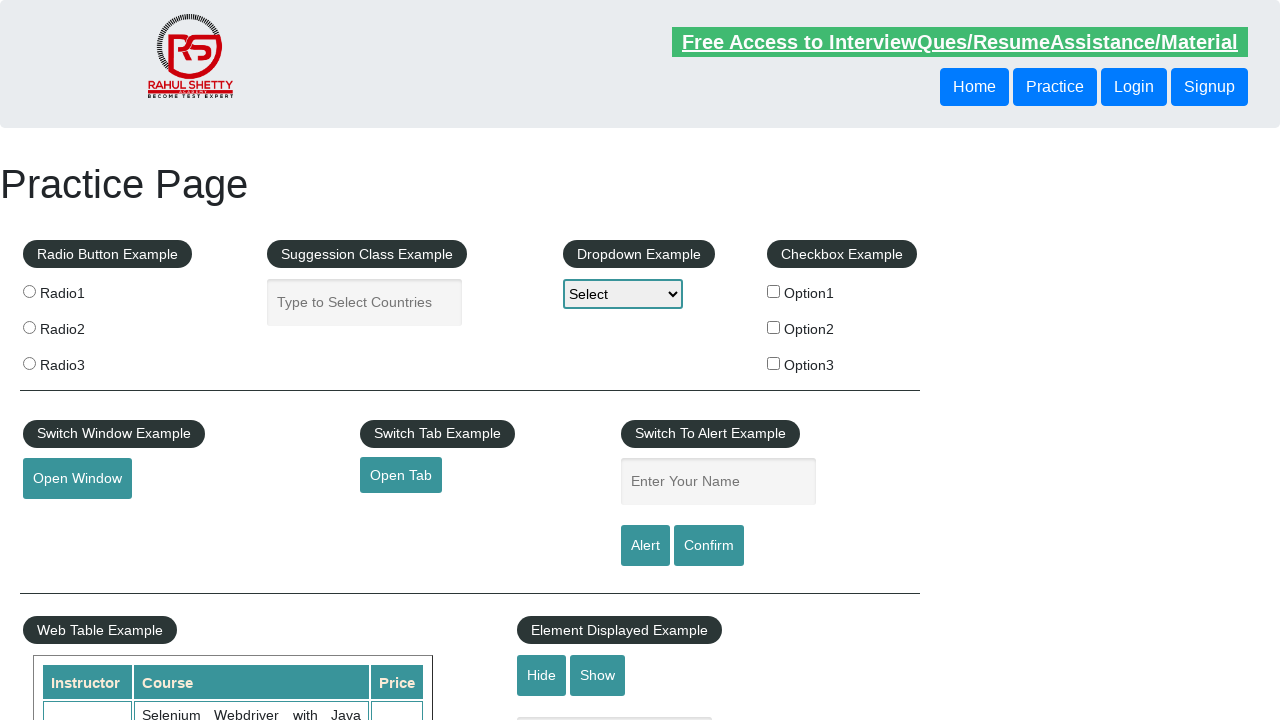

Scrolled page down by 500 pixels
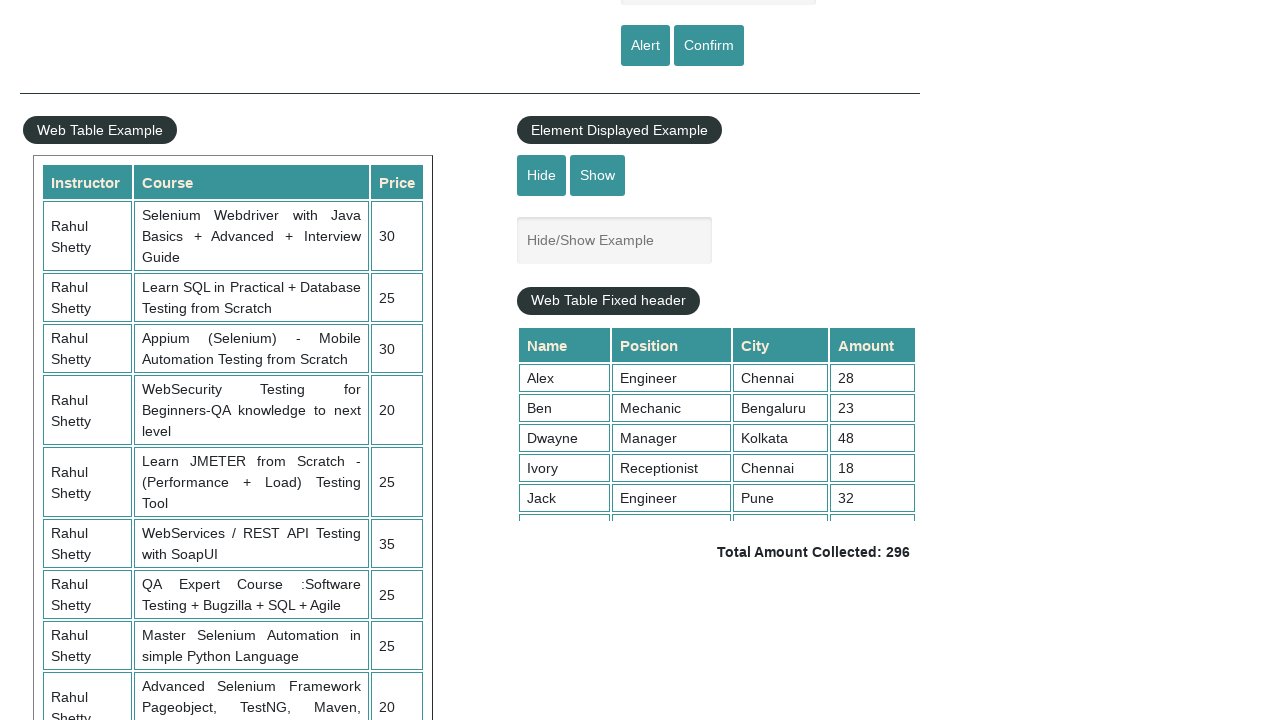

Waited 1 second for scroll animation to complete
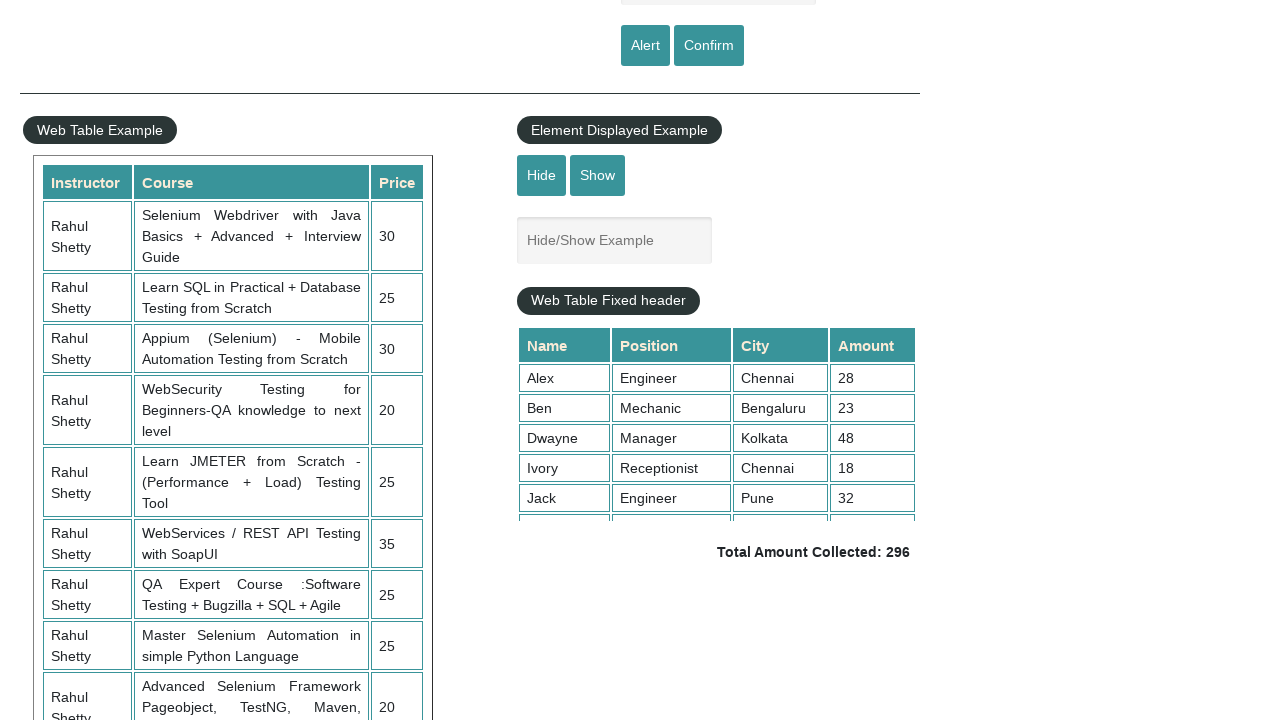

Scrolled table element down by 200 pixels
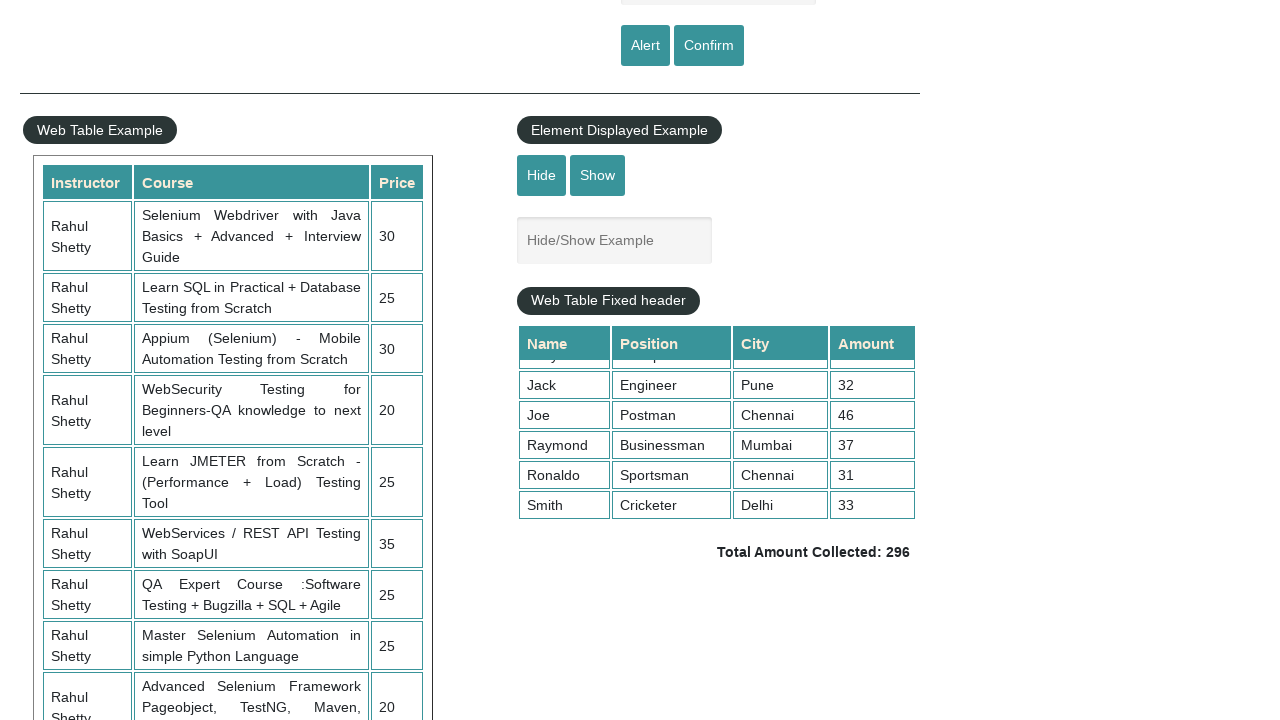

Table content is now visible
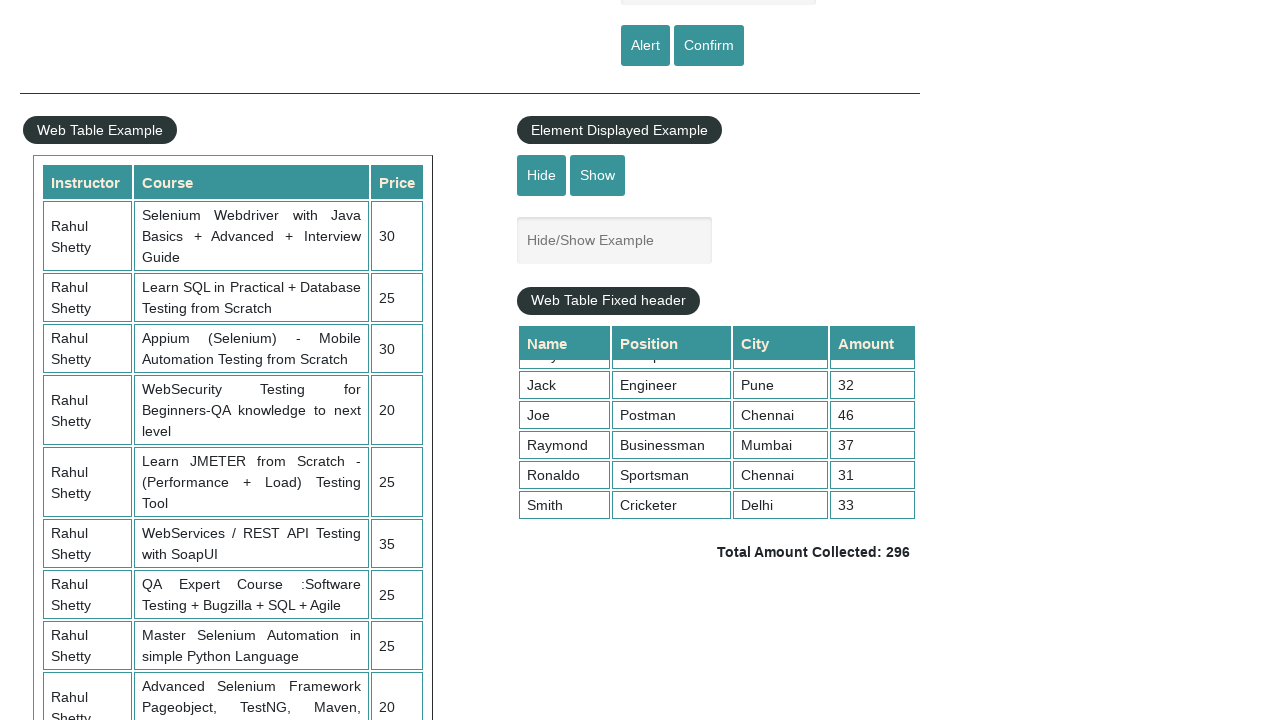

Total amount element is present on the page
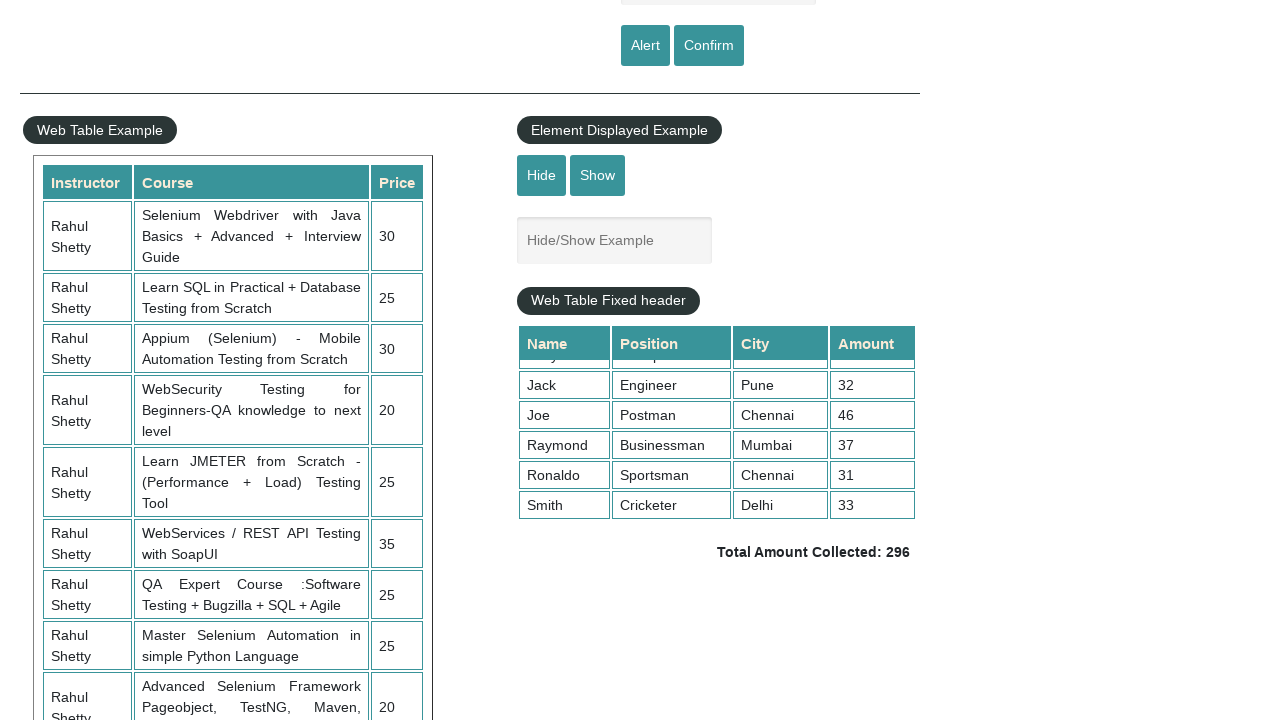

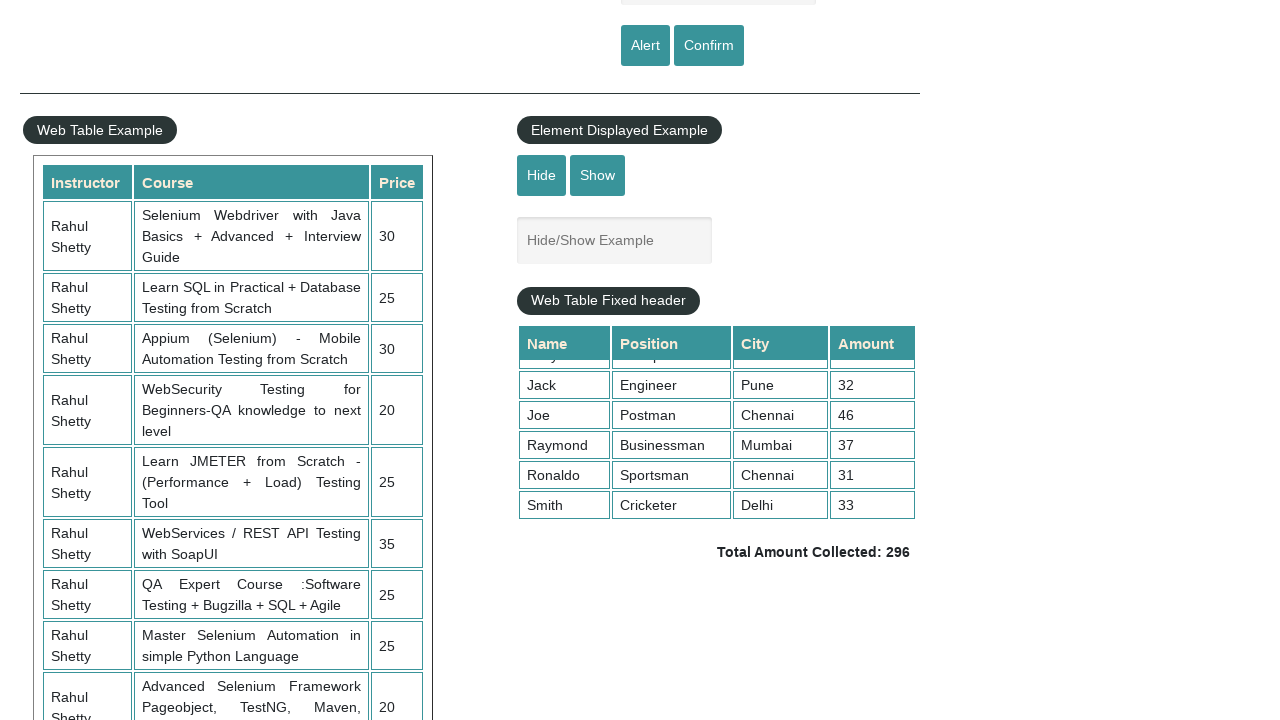